Tests jQuery UI datepicker with multiple months display by setting date value using JavaScript

Starting URL: https://jqueryui.com

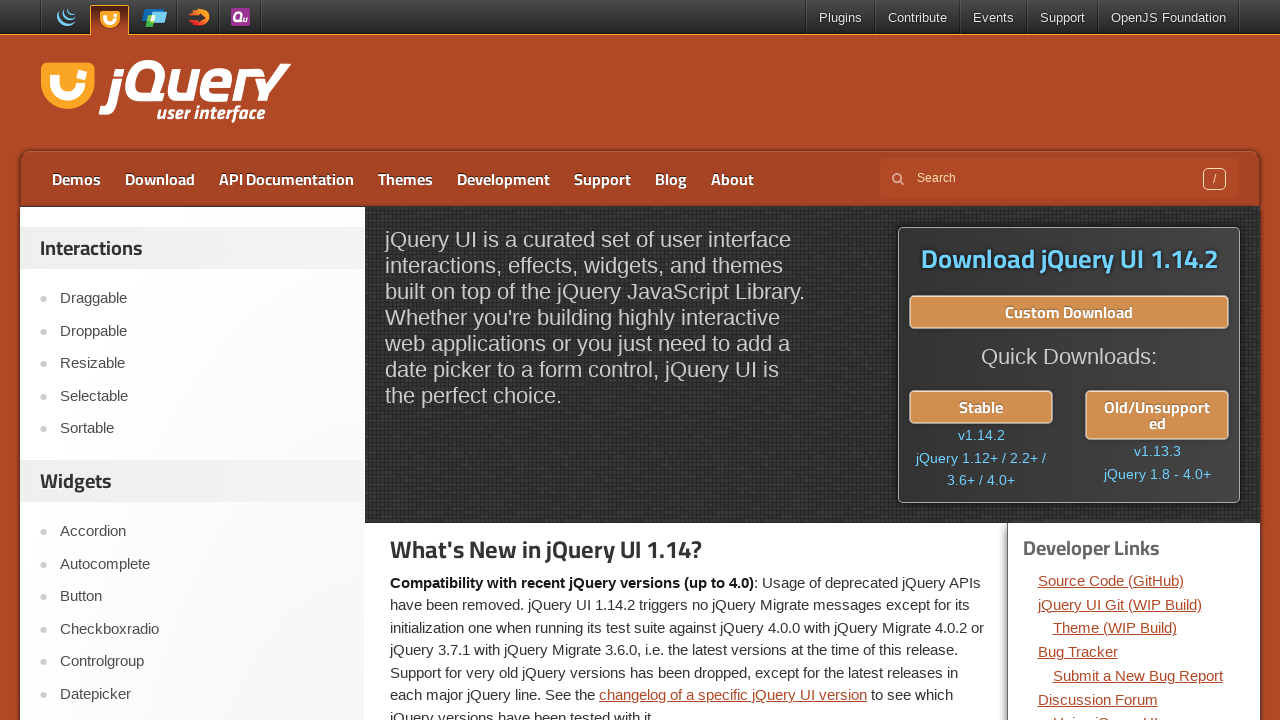

Clicked on Datepicker link at (202, 694) on text=Datepicker
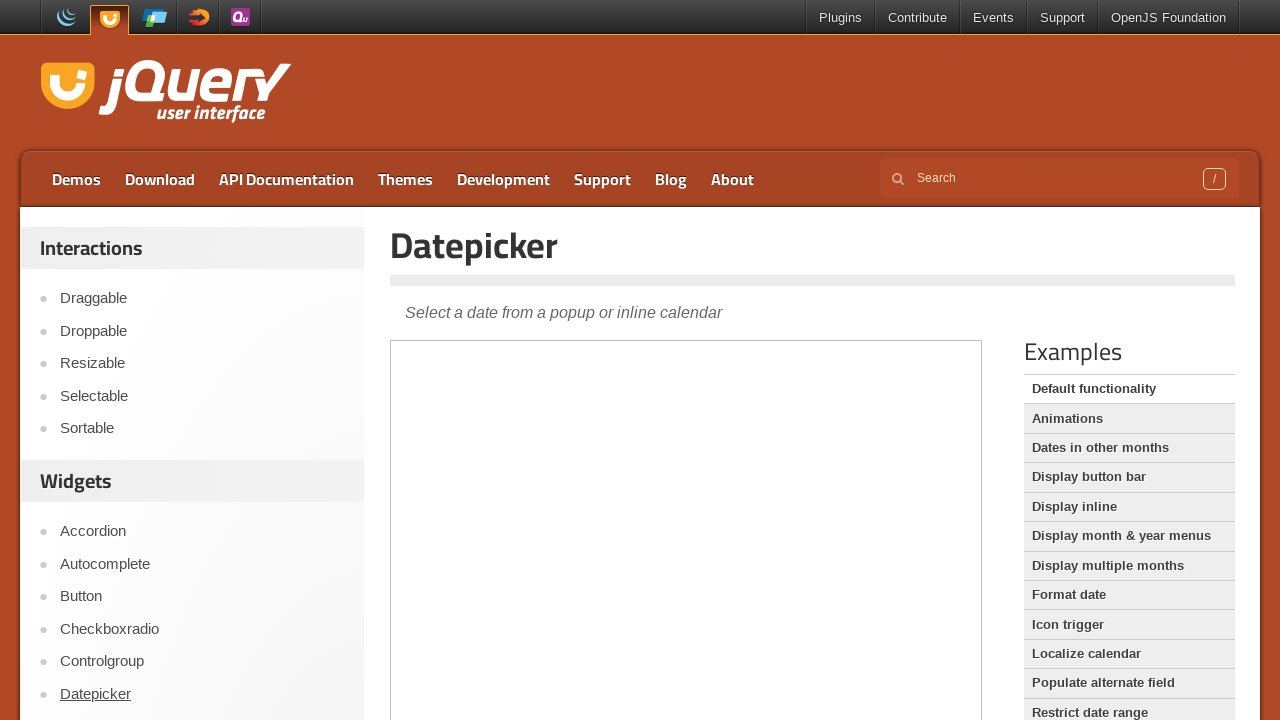

Clicked on Display multiple months example at (1129, 566) on text=Display multiple months
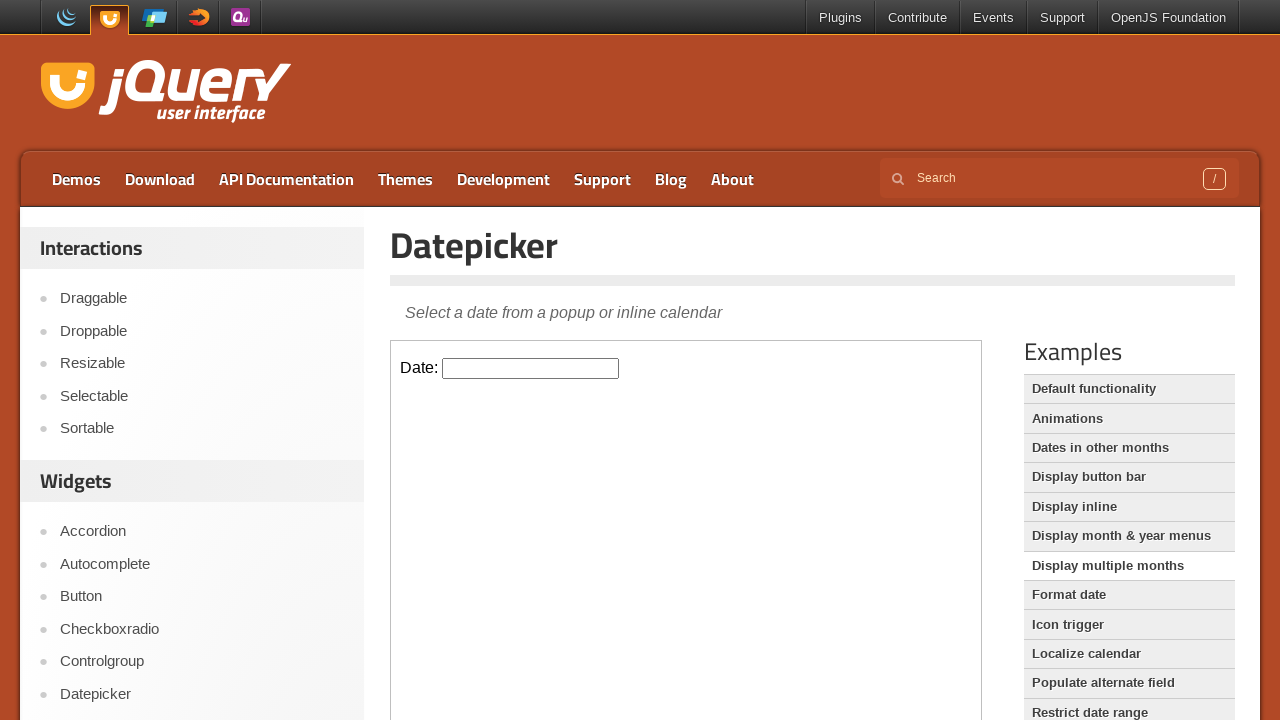

Located iframe containing datepicker
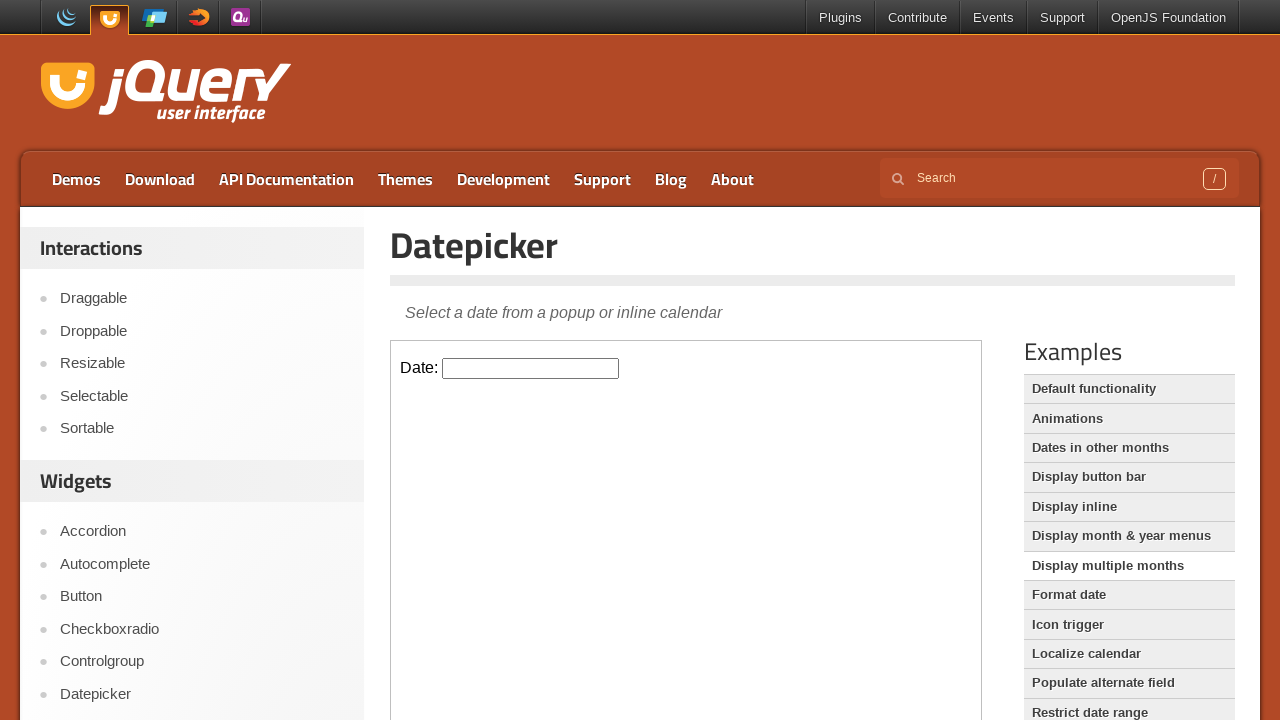

Clicked on datepicker input field at (531, 368) on iframe >> nth=0 >> internal:control=enter-frame >> #datepicker
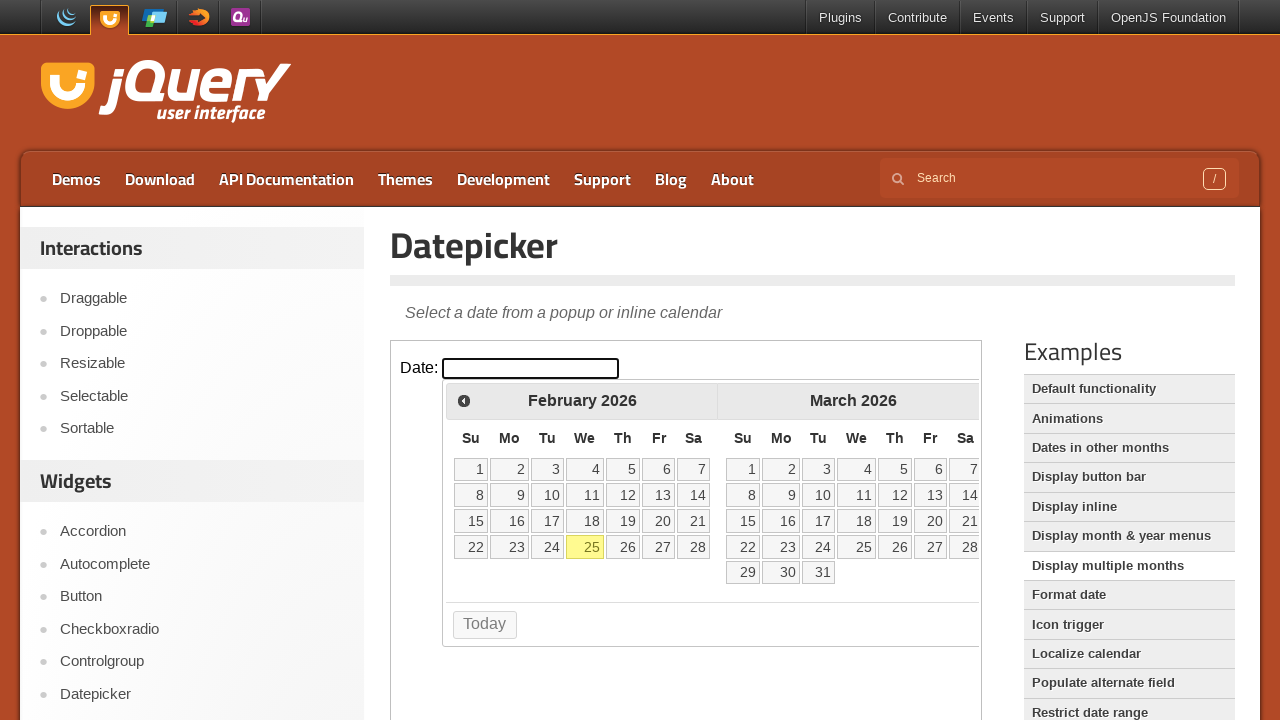

Set datepicker value to '10-19-2021' using JavaScript
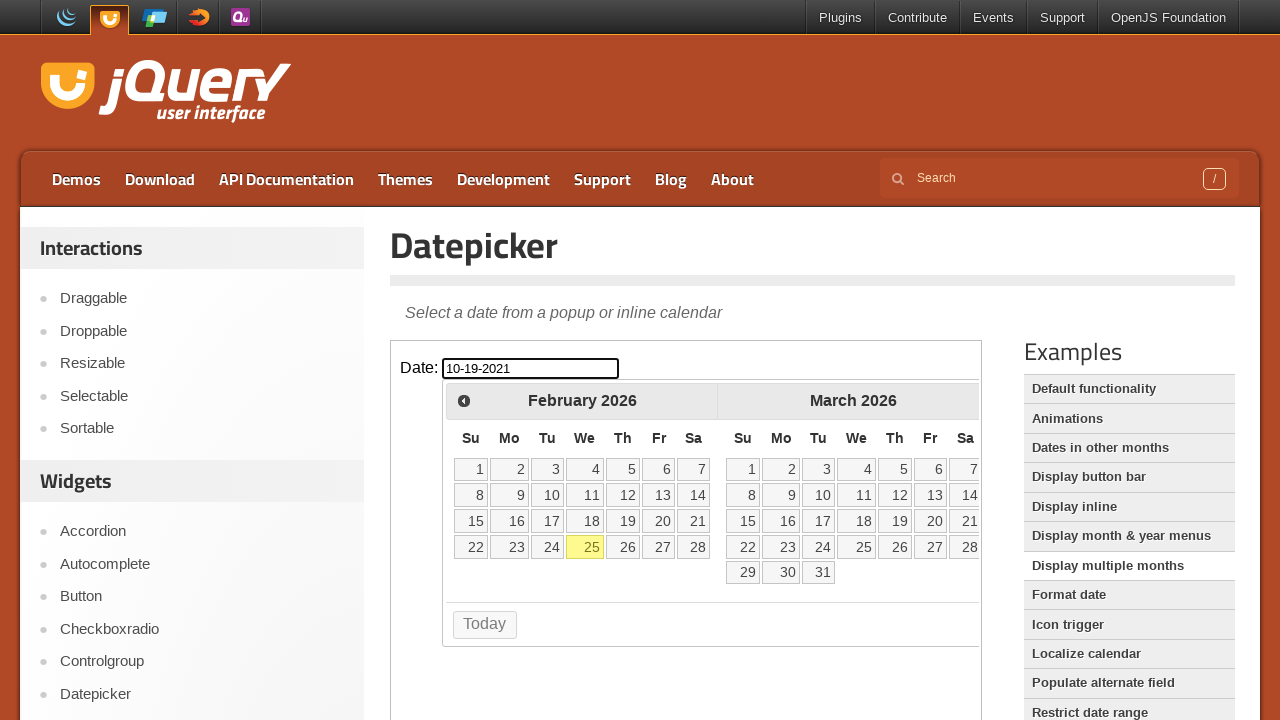

Waited 2 seconds for datepicker to update
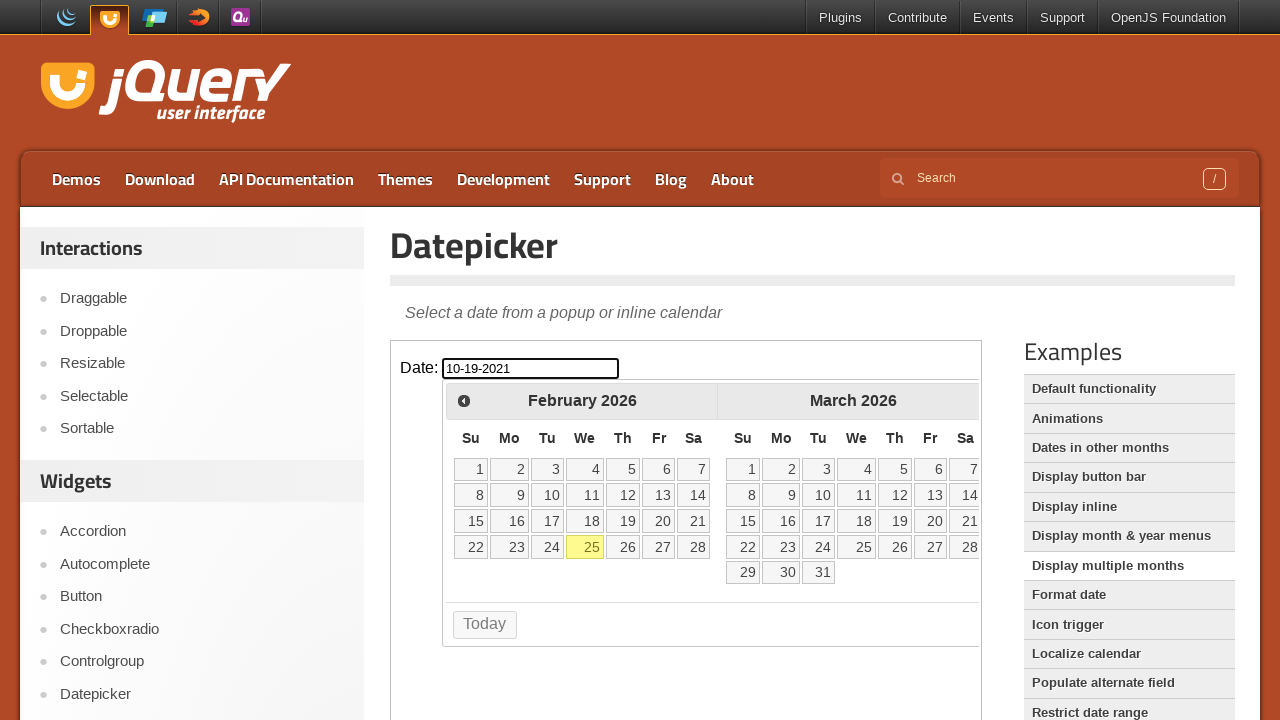

Pressed Enter to confirm datepicker selection on iframe >> nth=0 >> internal:control=enter-frame >> #datepicker
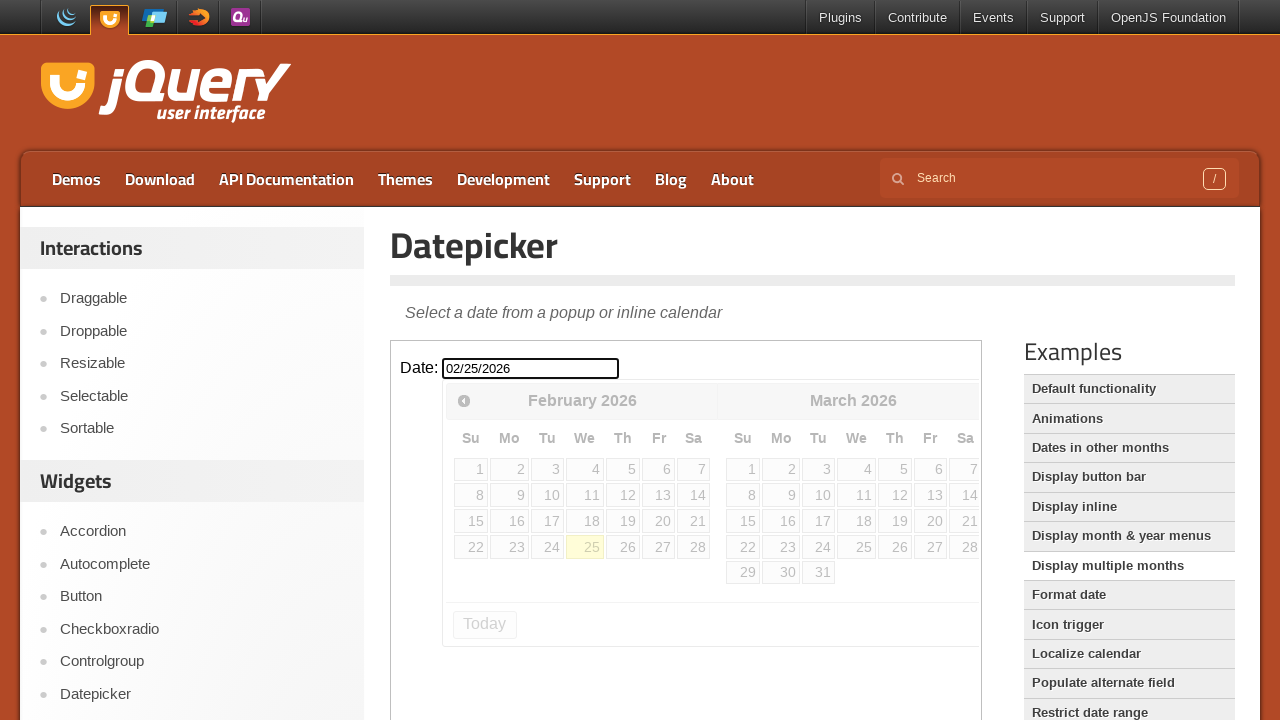

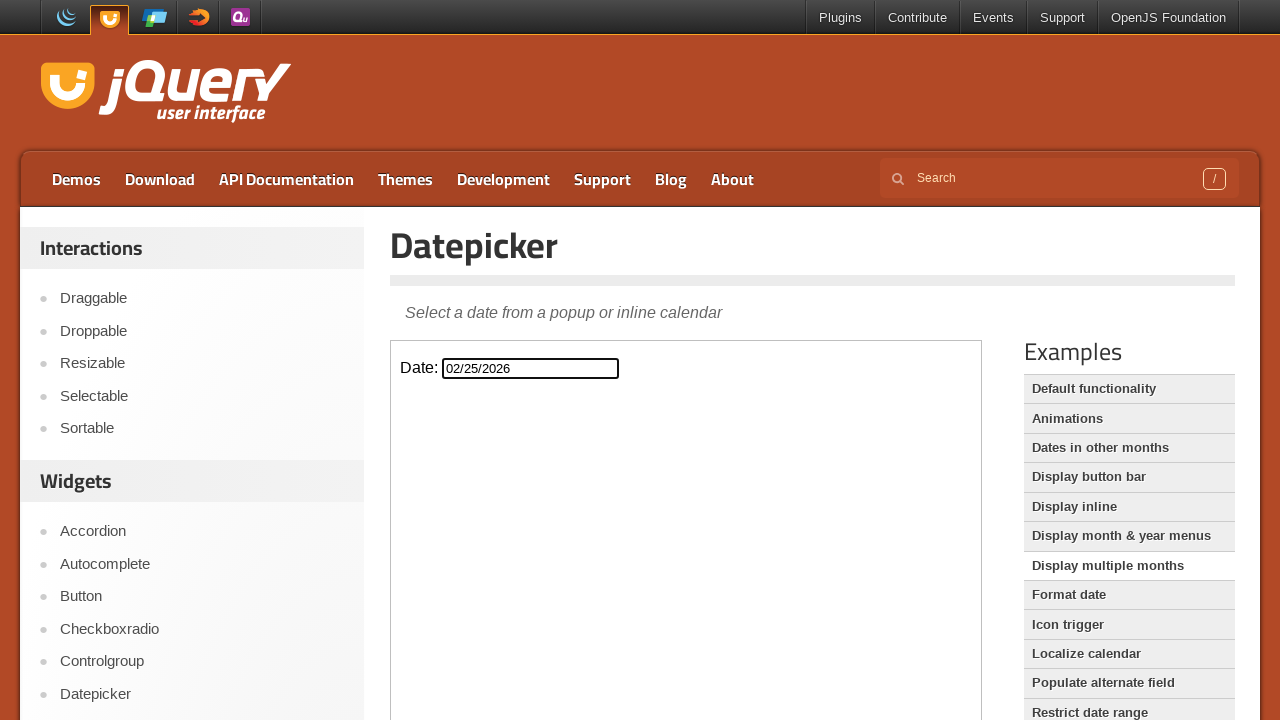